Tests SCAC code lookup by company name by entering a company name in the search box and submitting the form to view results

Starting URL: https://scaccodelookup.com/scac-name-lookup/

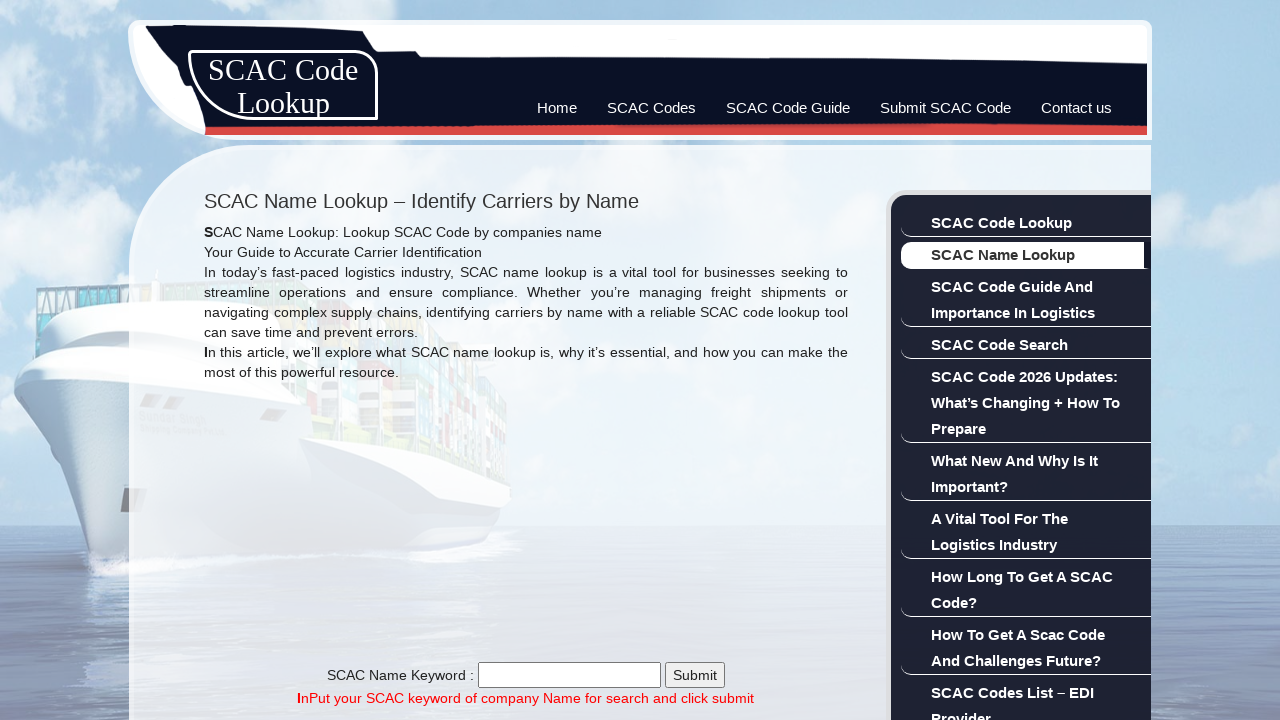

Search box selector loaded
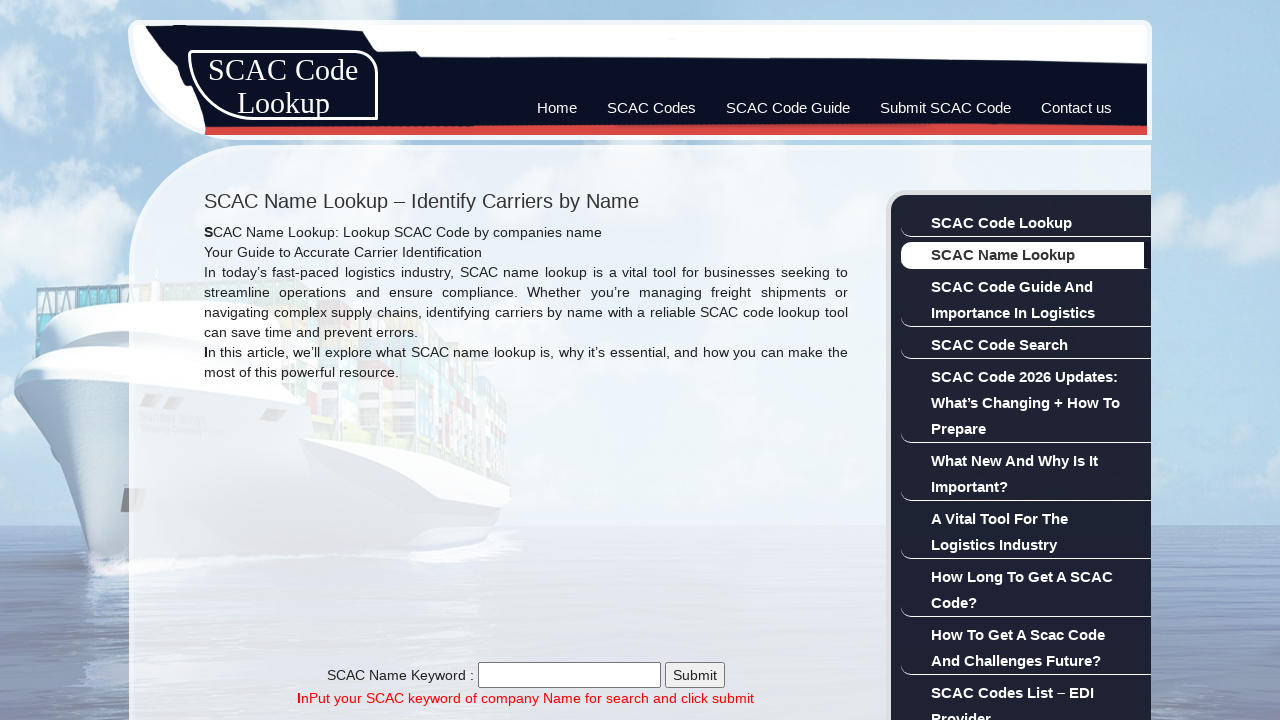

Submit button selector loaded
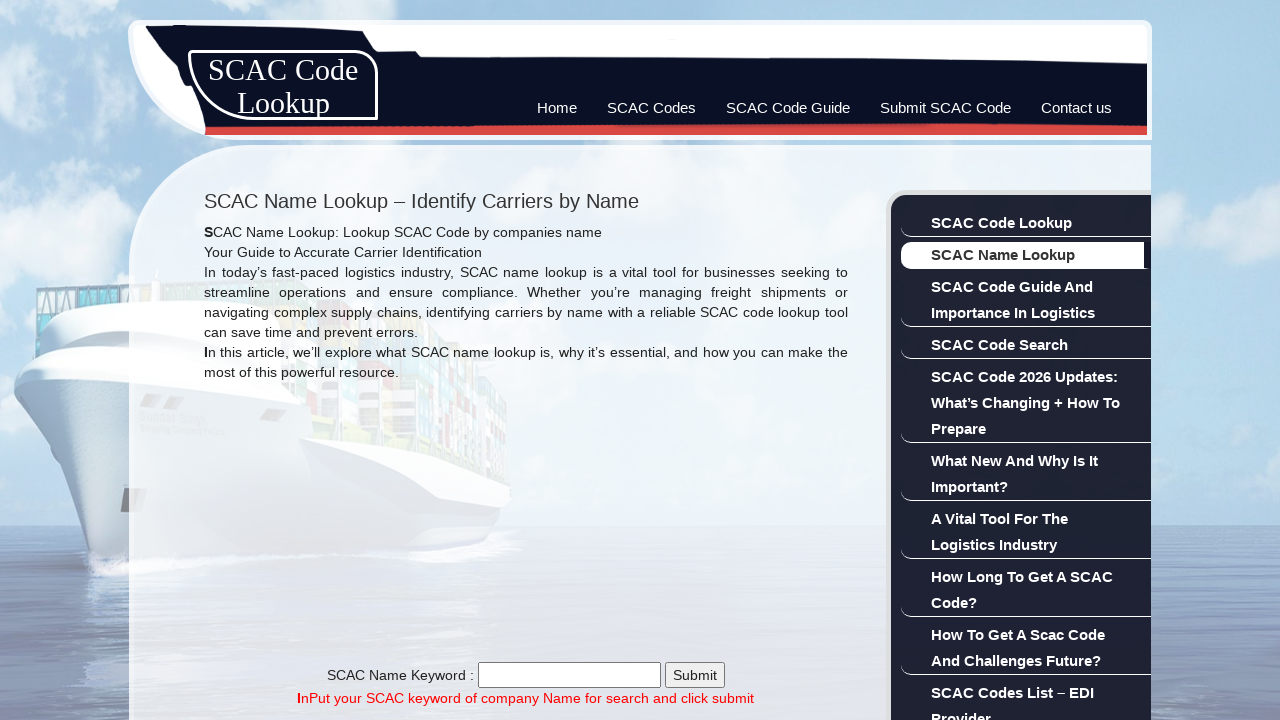

Entered 'FedEx' in the company name search box on #namet
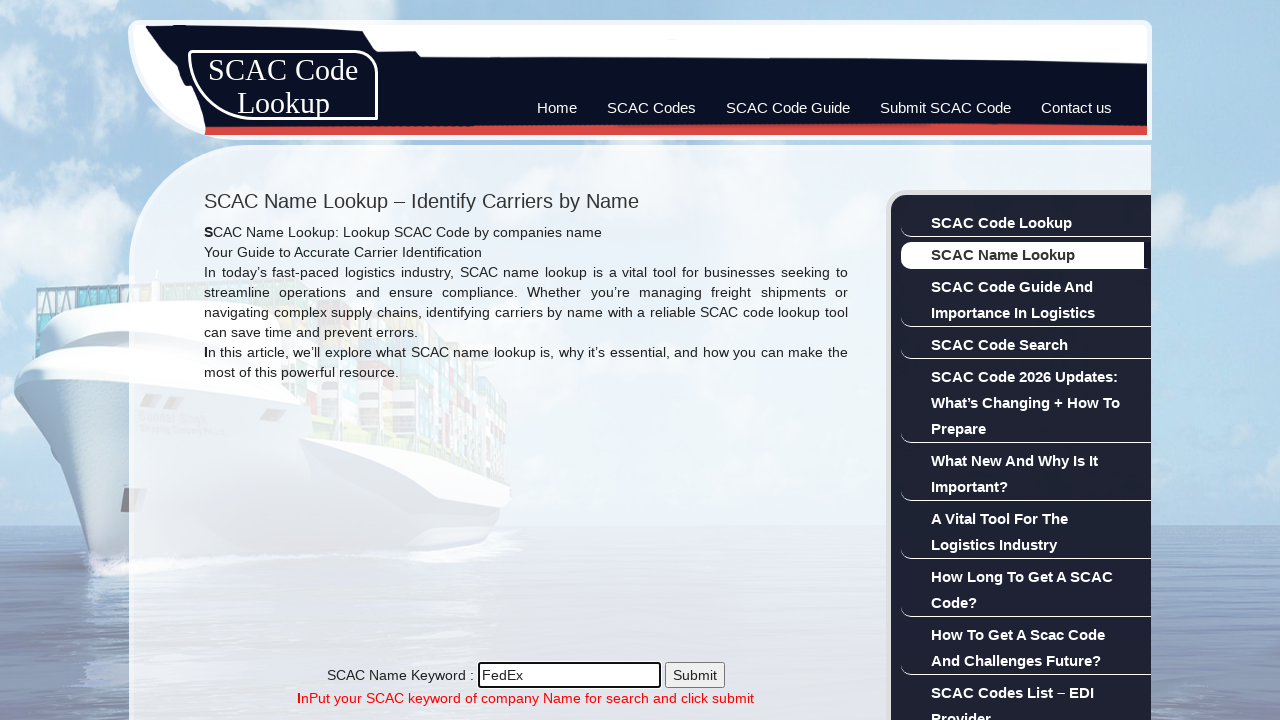

Submitted the SCAC code lookup form by pressing Enter on #sub
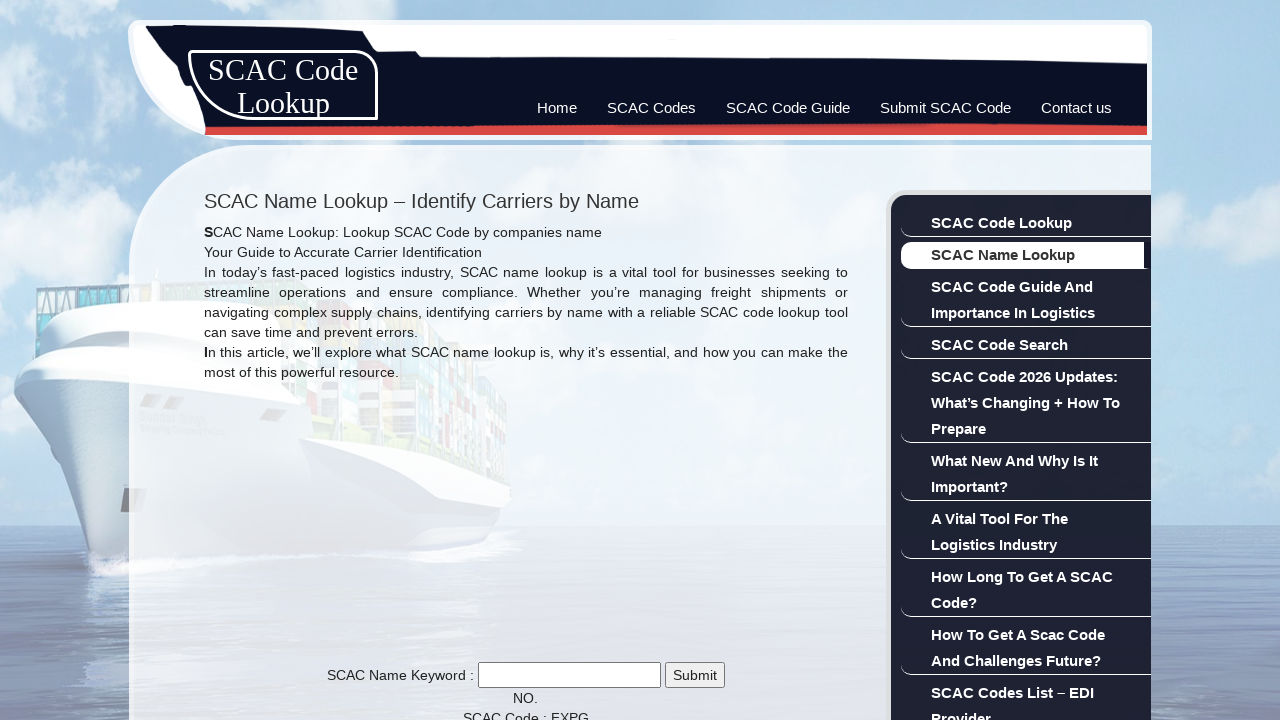

SCAC lookup results loaded successfully
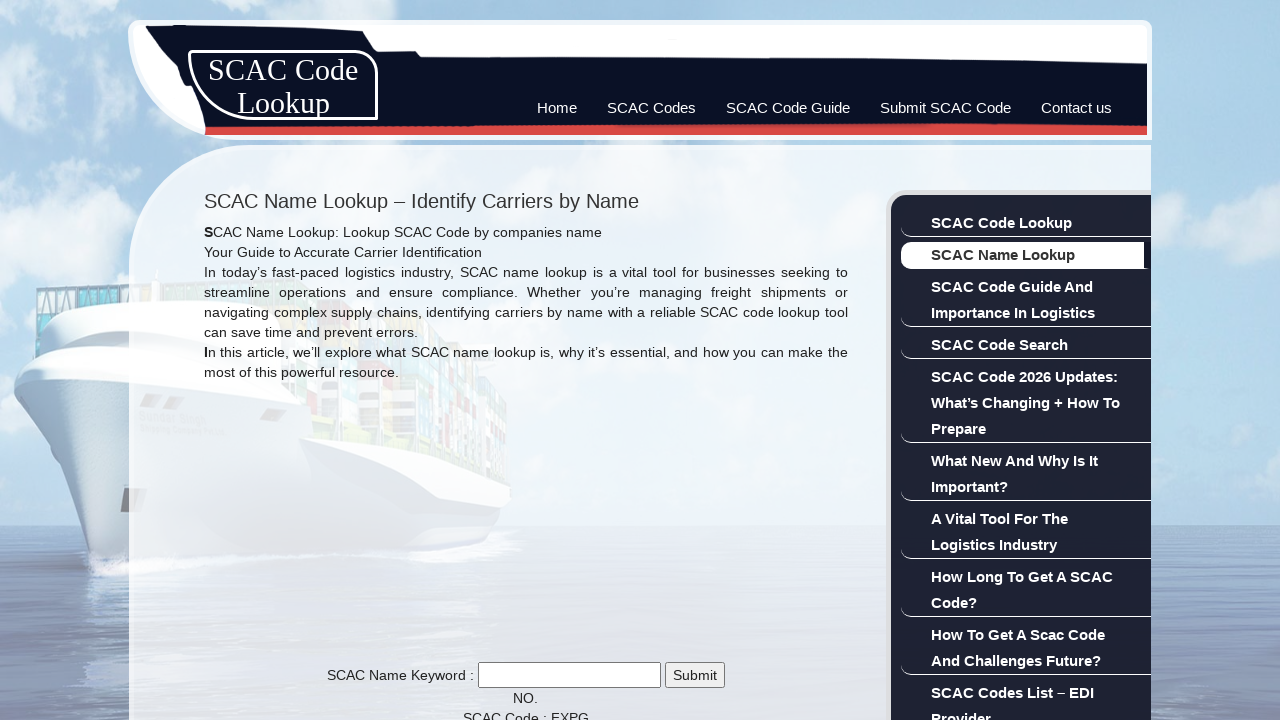

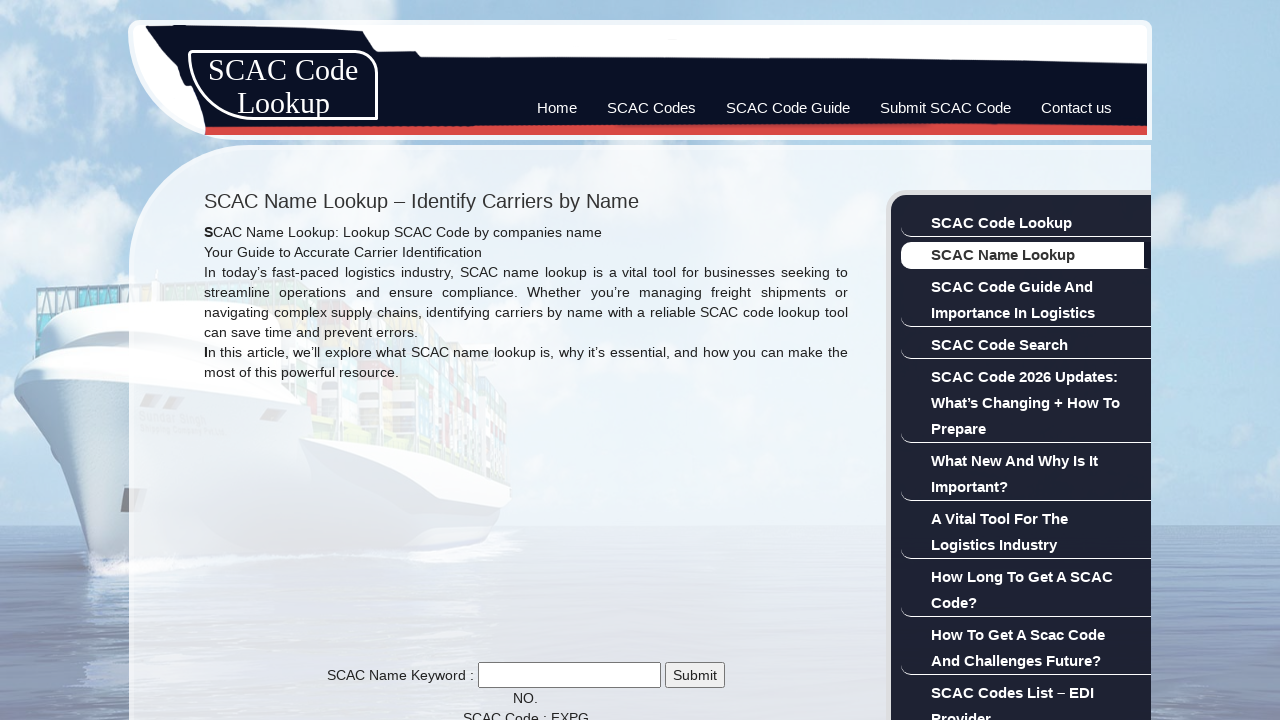